Uploads a phylogenetic tree in Newick format to the Interactive Tree of Life (iTOL) visualization tool

Starting URL: https://itol.embl.de

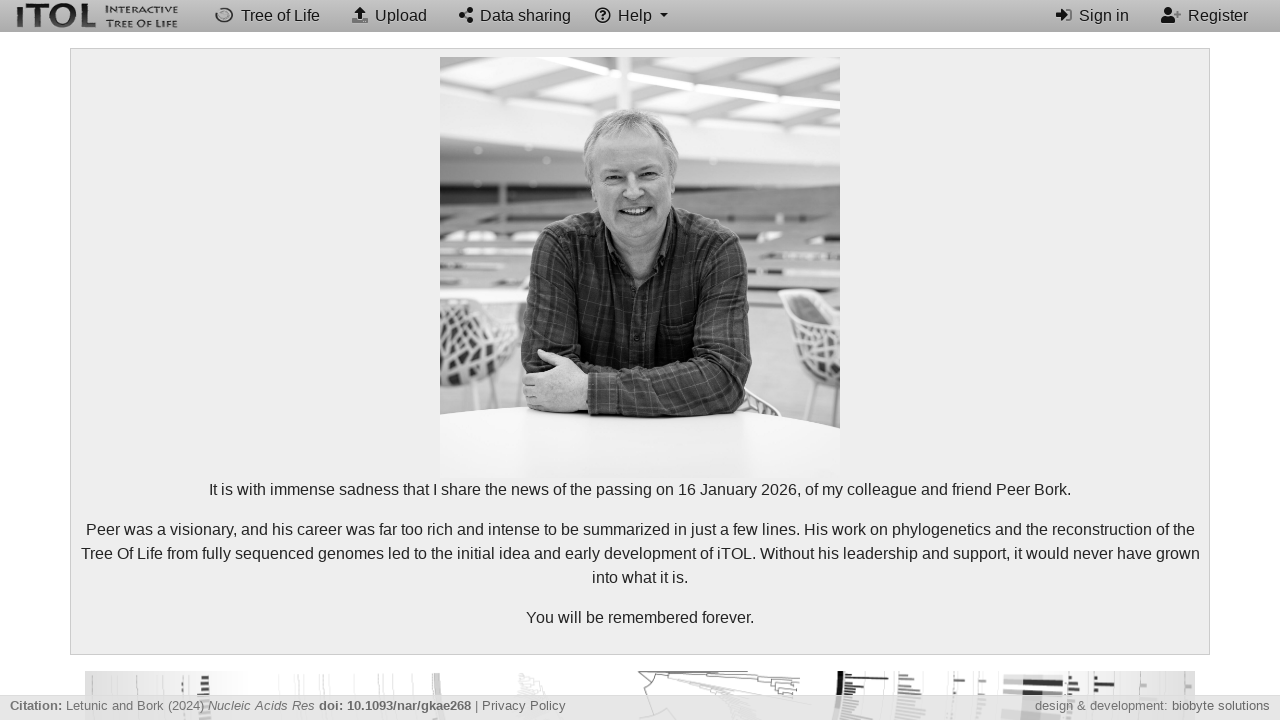

Clicked upload link to access phylogenetic tree upload form at (389, 16) on a[href*='upload.cgi']
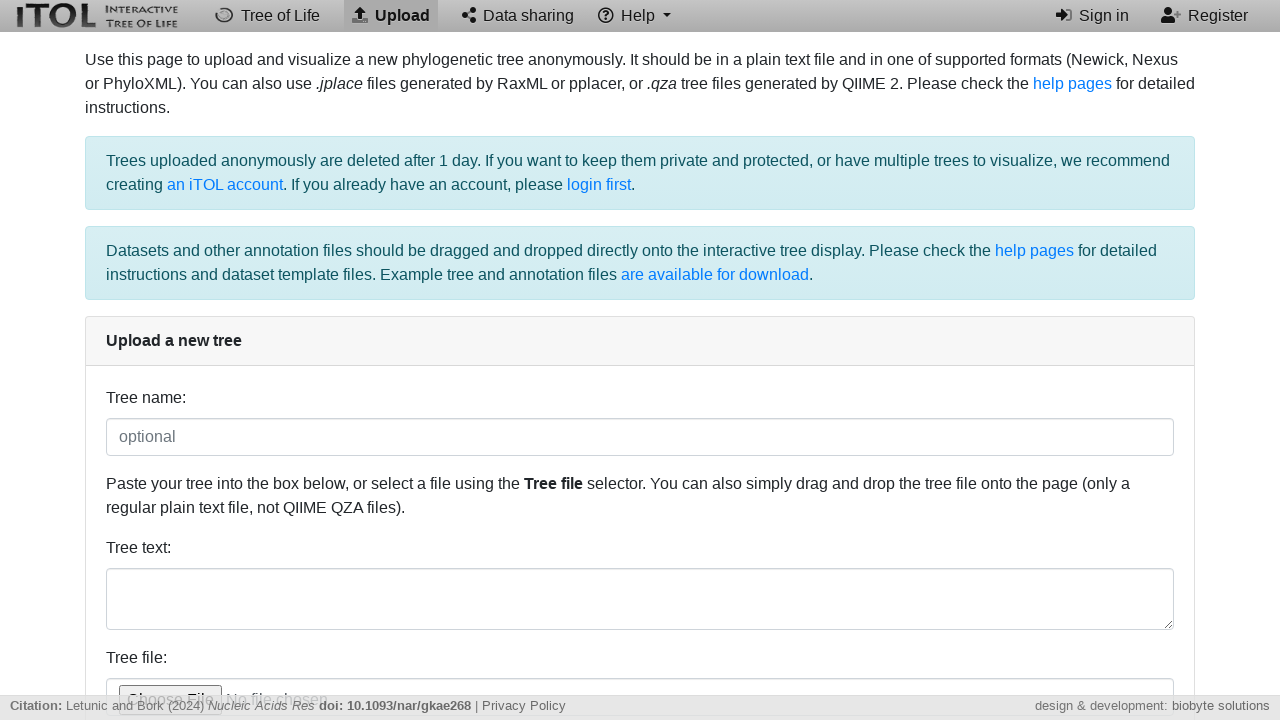

Filled tree text area with sample Newick format phylogenetic tree on #tree_text
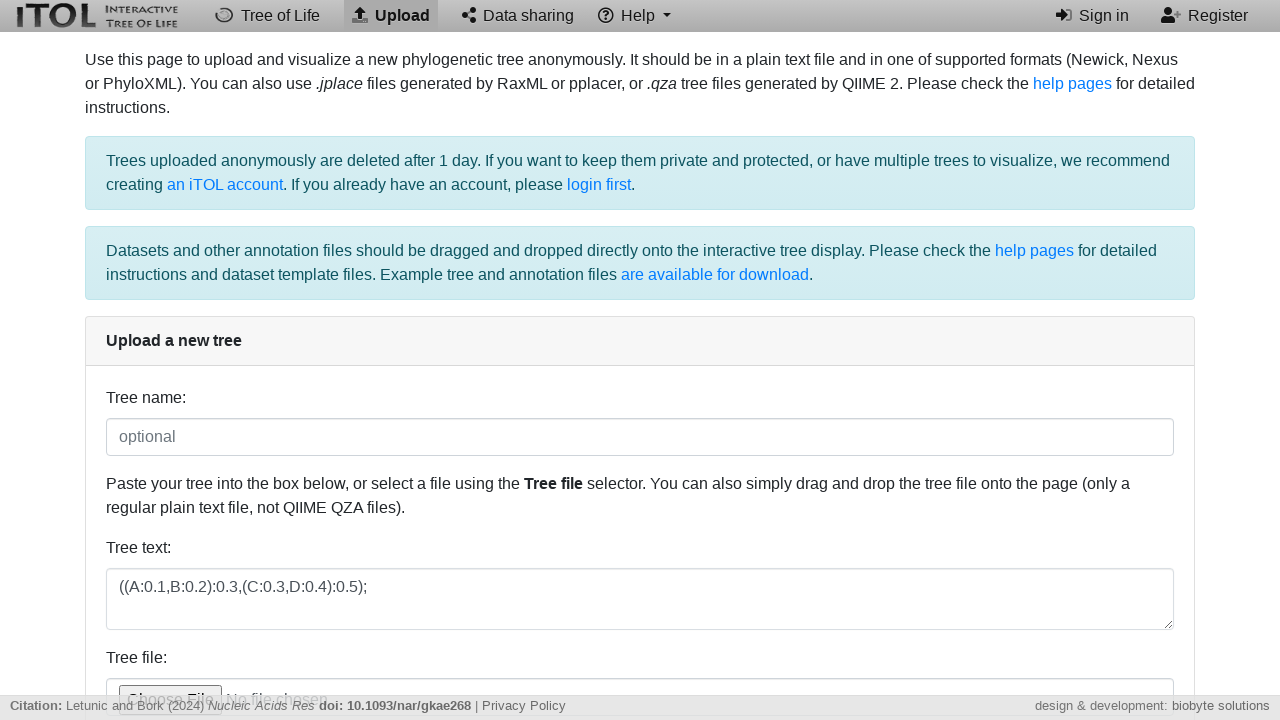

Clicked Upload button to submit phylogenetic tree at (640, 615) on input[value='Upload']
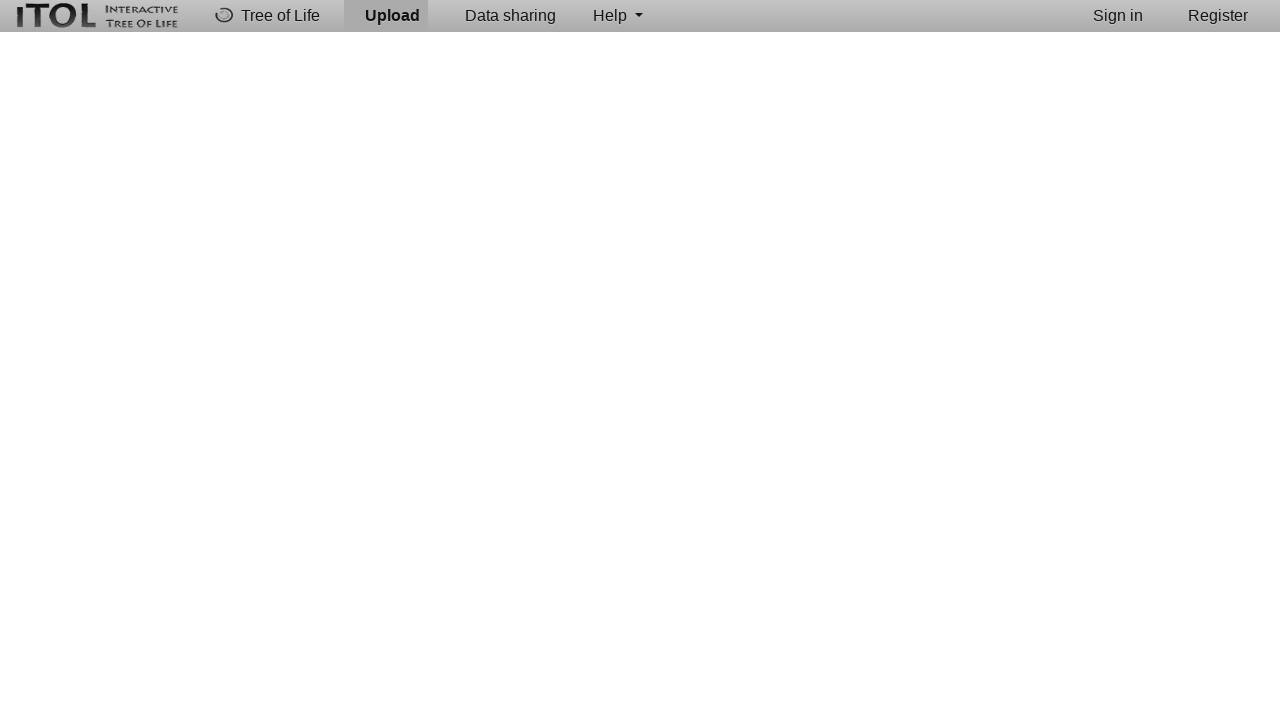

Tree upload completed and page loaded
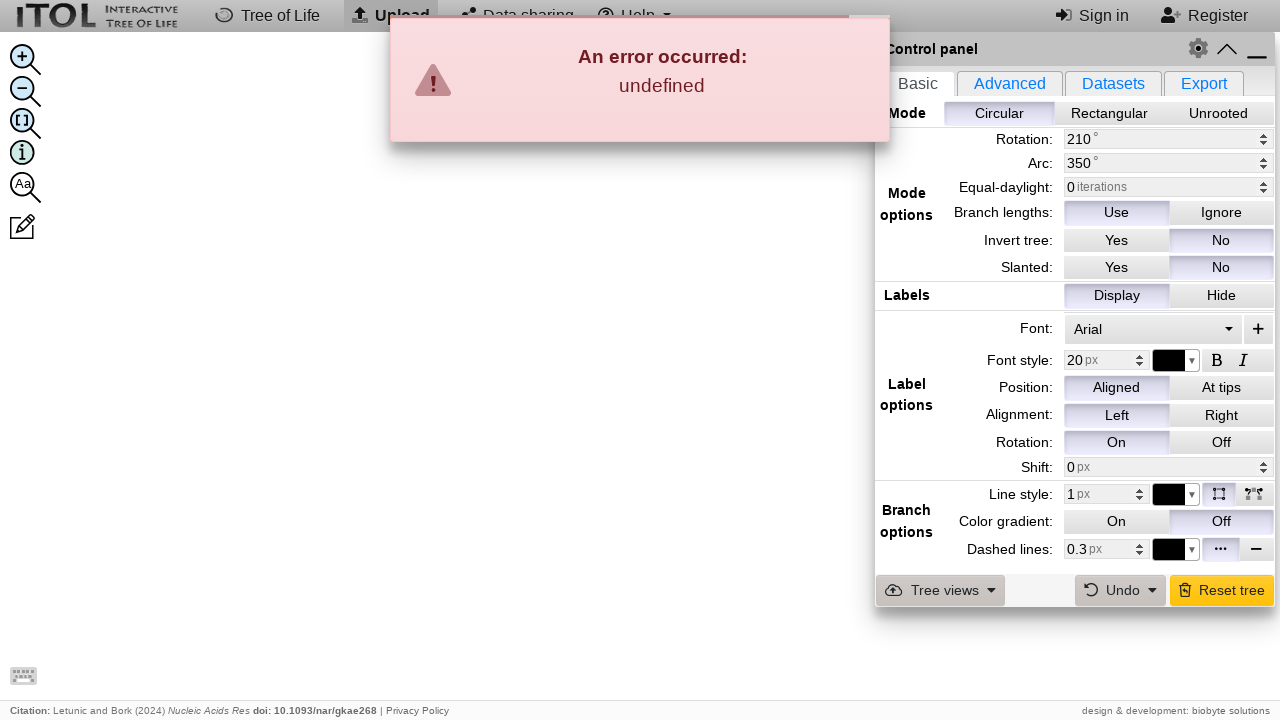

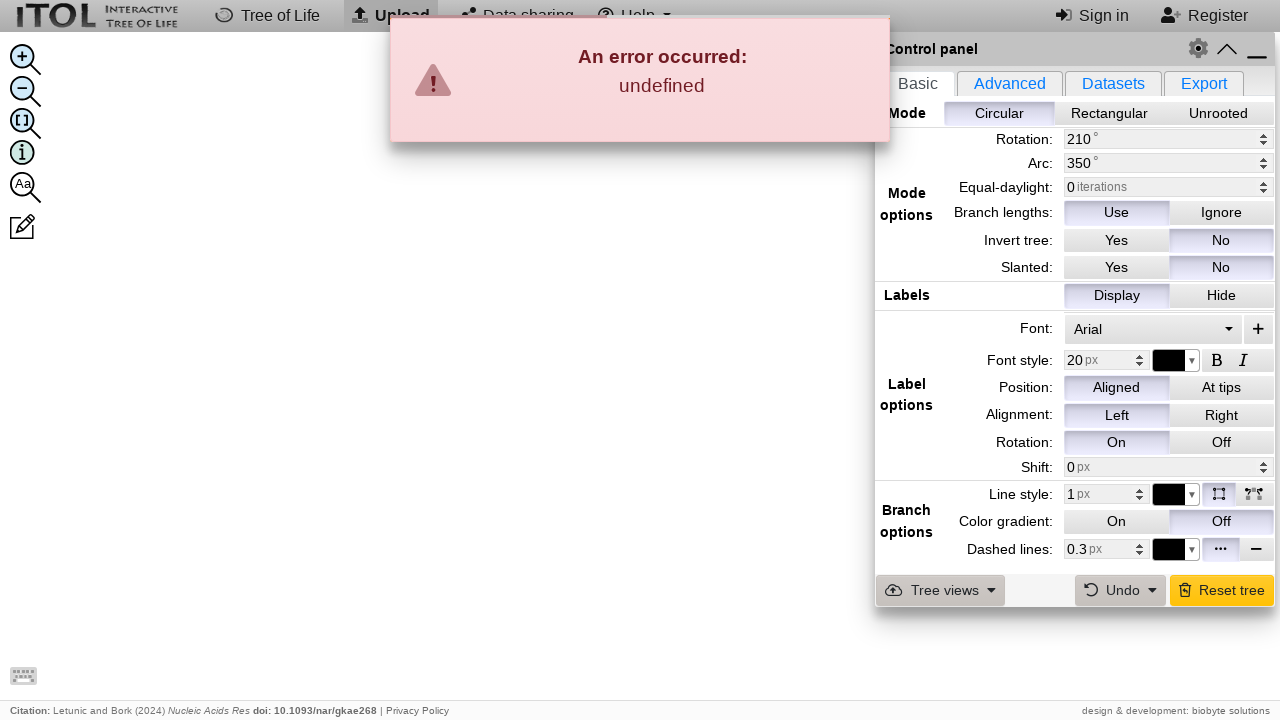